Tests that the currently selected filter link is highlighted with a selected class

Starting URL: https://demo.playwright.dev/todomvc

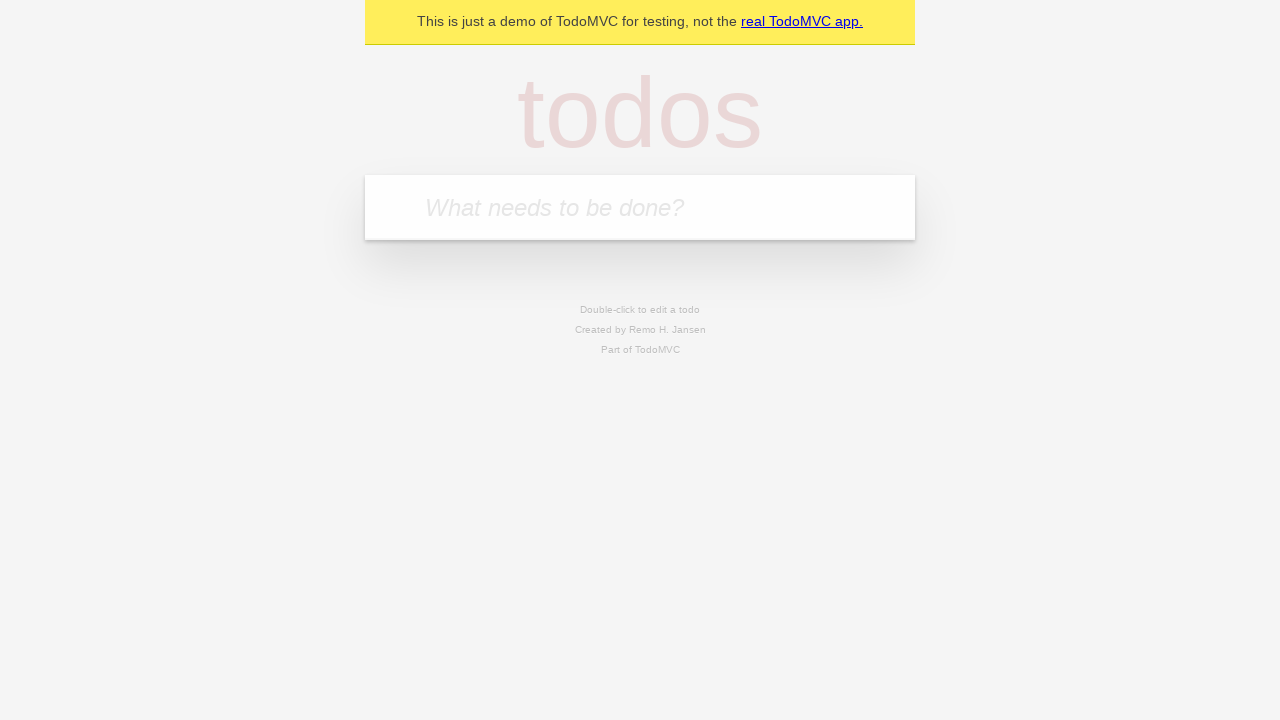

Filled todo input with 'buy some cheese' on internal:attr=[placeholder="What needs to be done?"i]
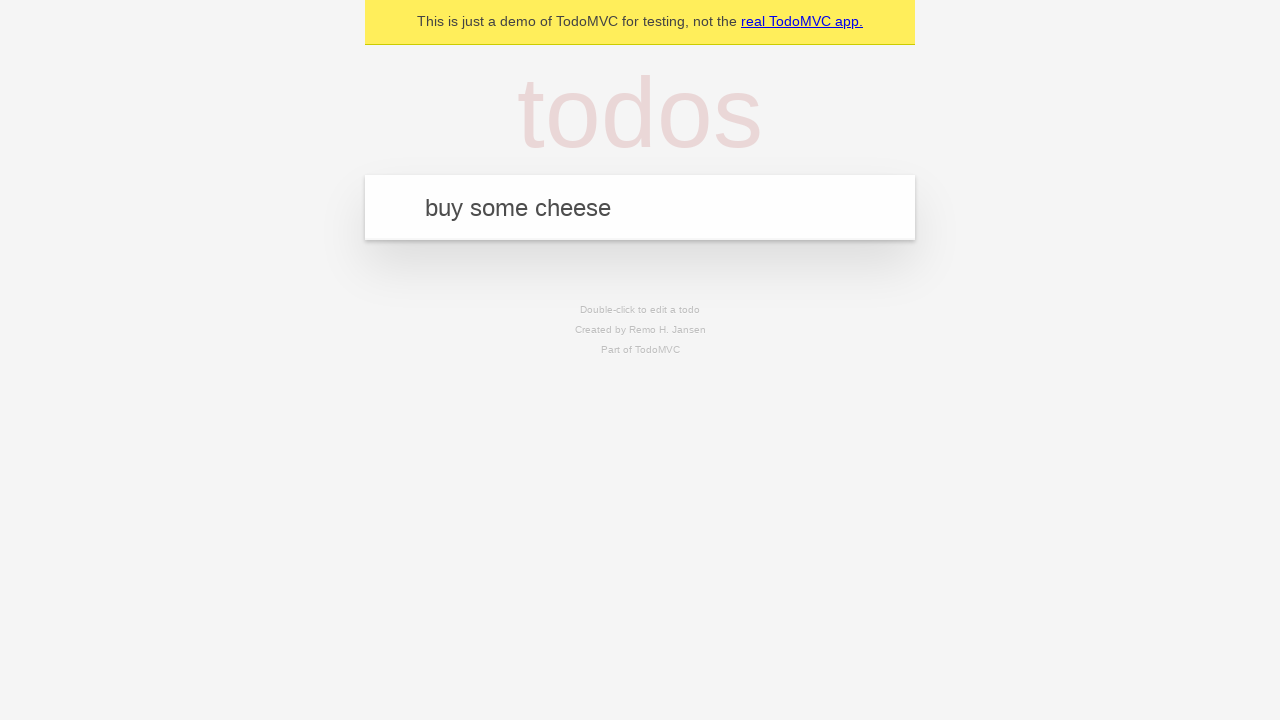

Pressed Enter to create todo 'buy some cheese' on internal:attr=[placeholder="What needs to be done?"i]
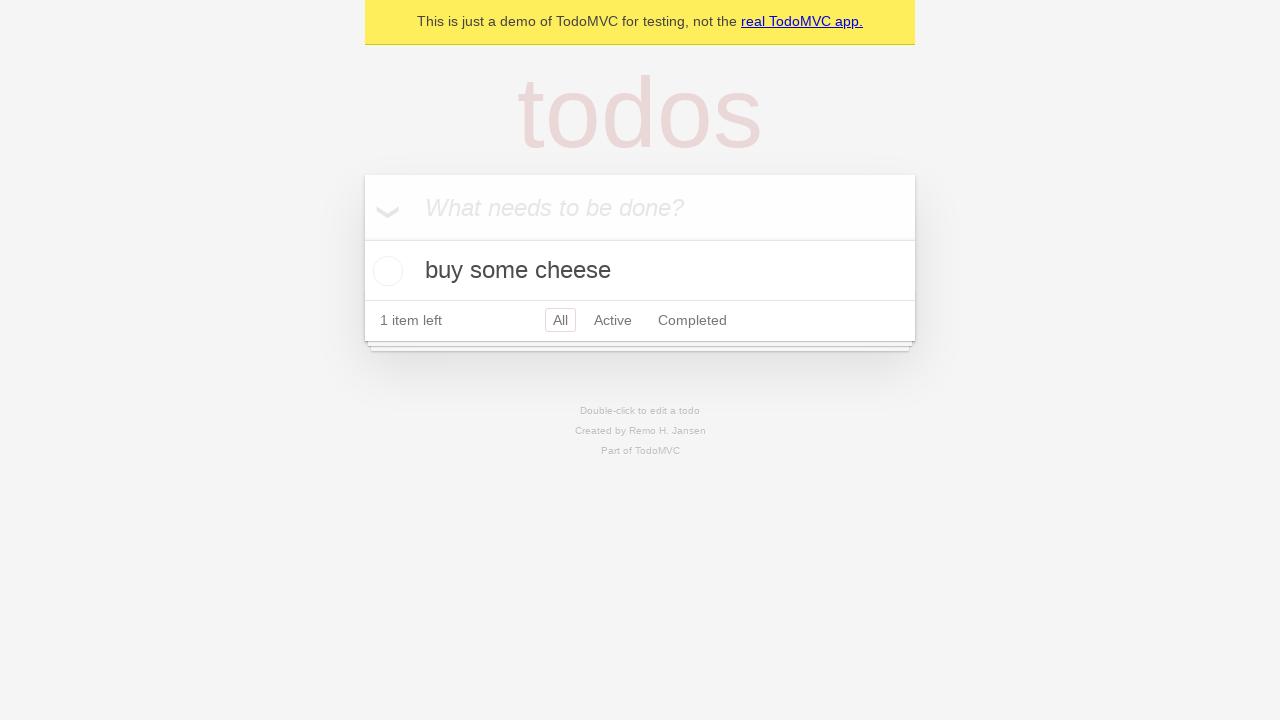

Filled todo input with 'feed the cat' on internal:attr=[placeholder="What needs to be done?"i]
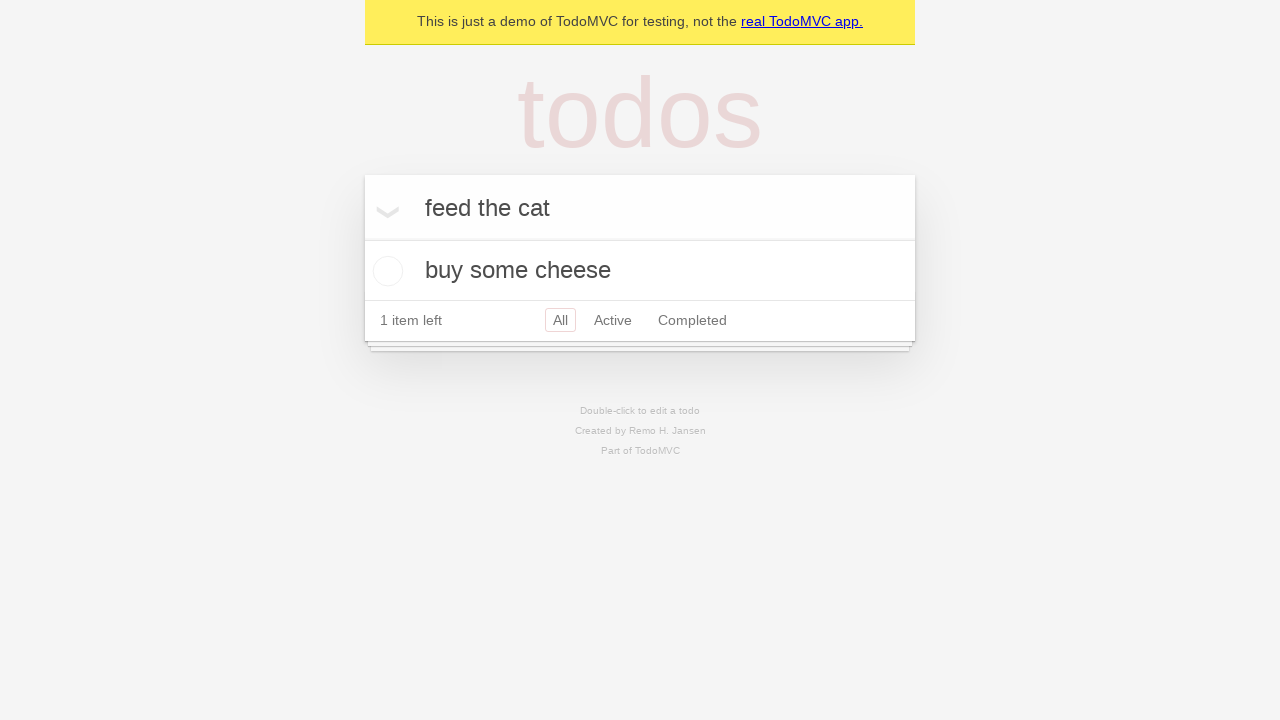

Pressed Enter to create todo 'feed the cat' on internal:attr=[placeholder="What needs to be done?"i]
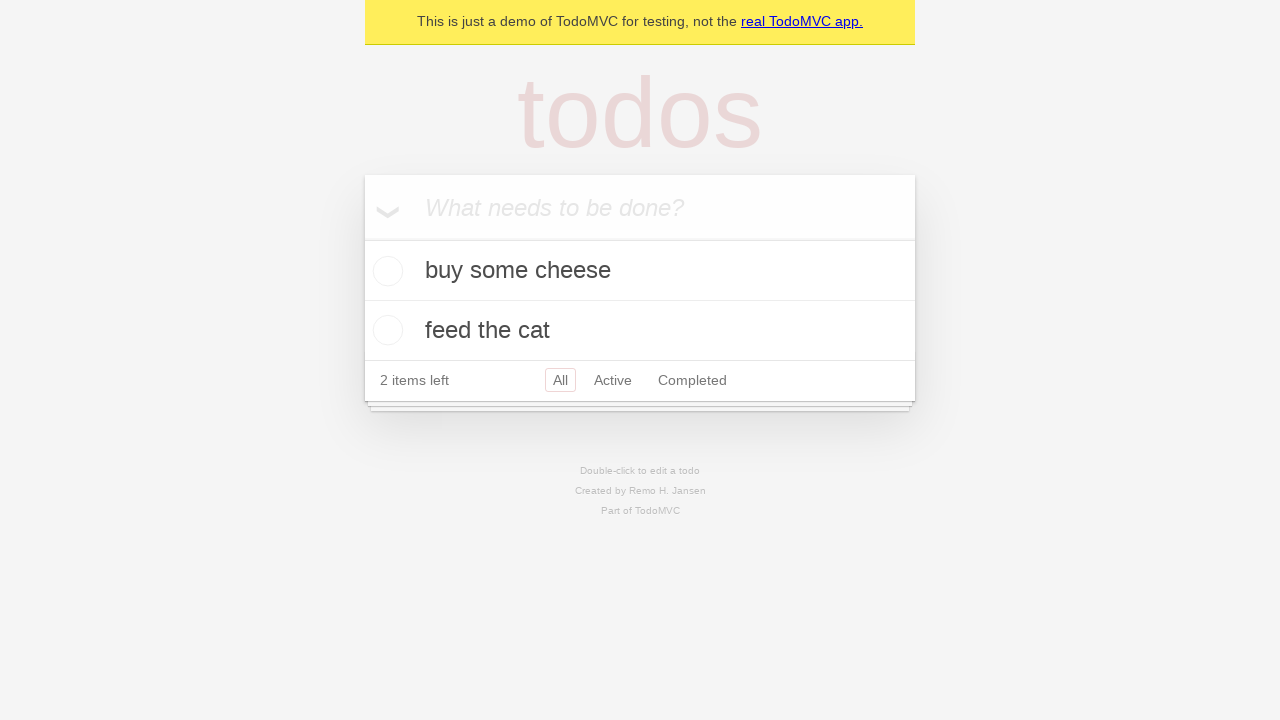

Filled todo input with 'book a doctors appointment' on internal:attr=[placeholder="What needs to be done?"i]
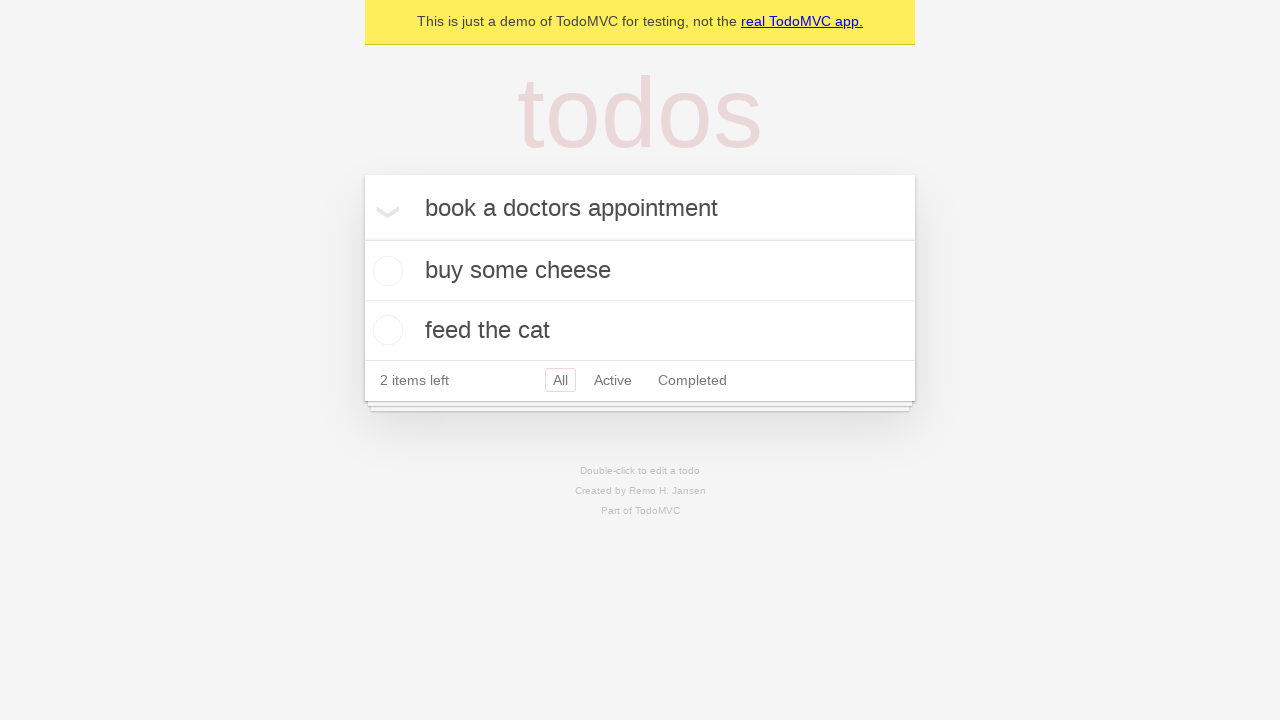

Pressed Enter to create todo 'book a doctors appointment' on internal:attr=[placeholder="What needs to be done?"i]
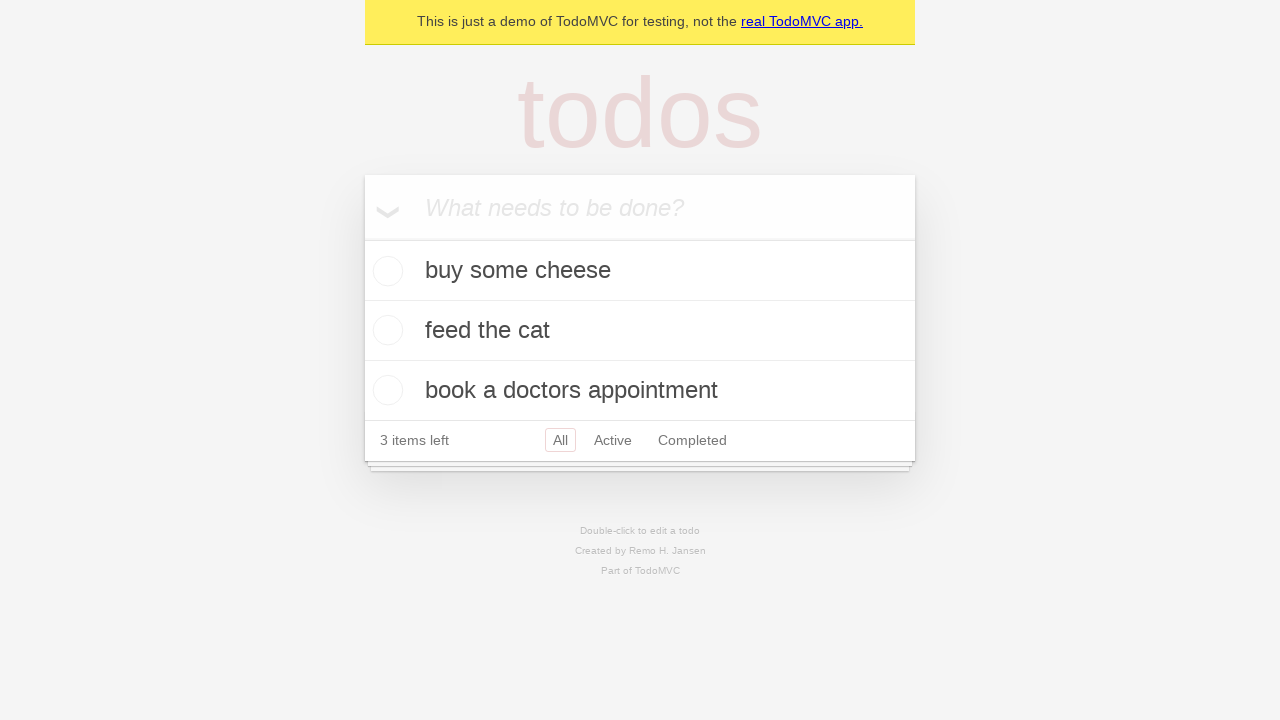

Waited for all 3 todo items to load
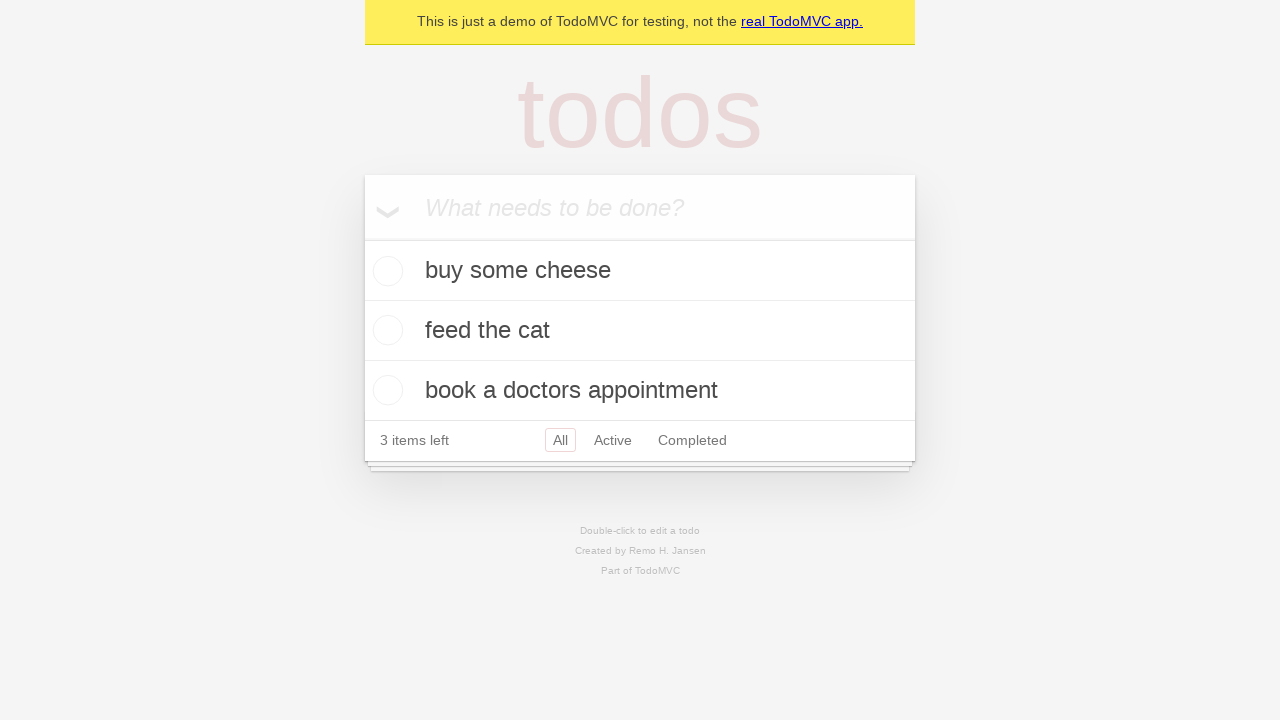

Clicked Active filter link at (613, 440) on internal:role=link[name="Active"i]
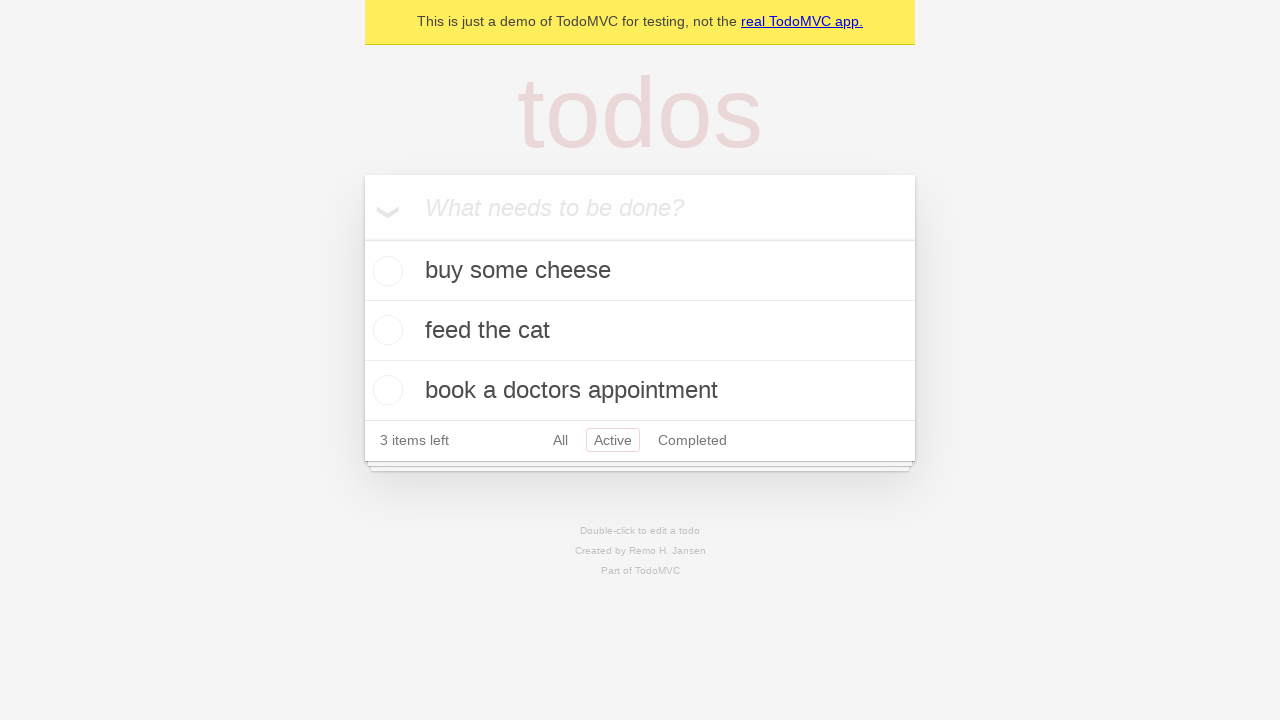

Clicked Completed filter link at (692, 440) on internal:role=link[name="Completed"i]
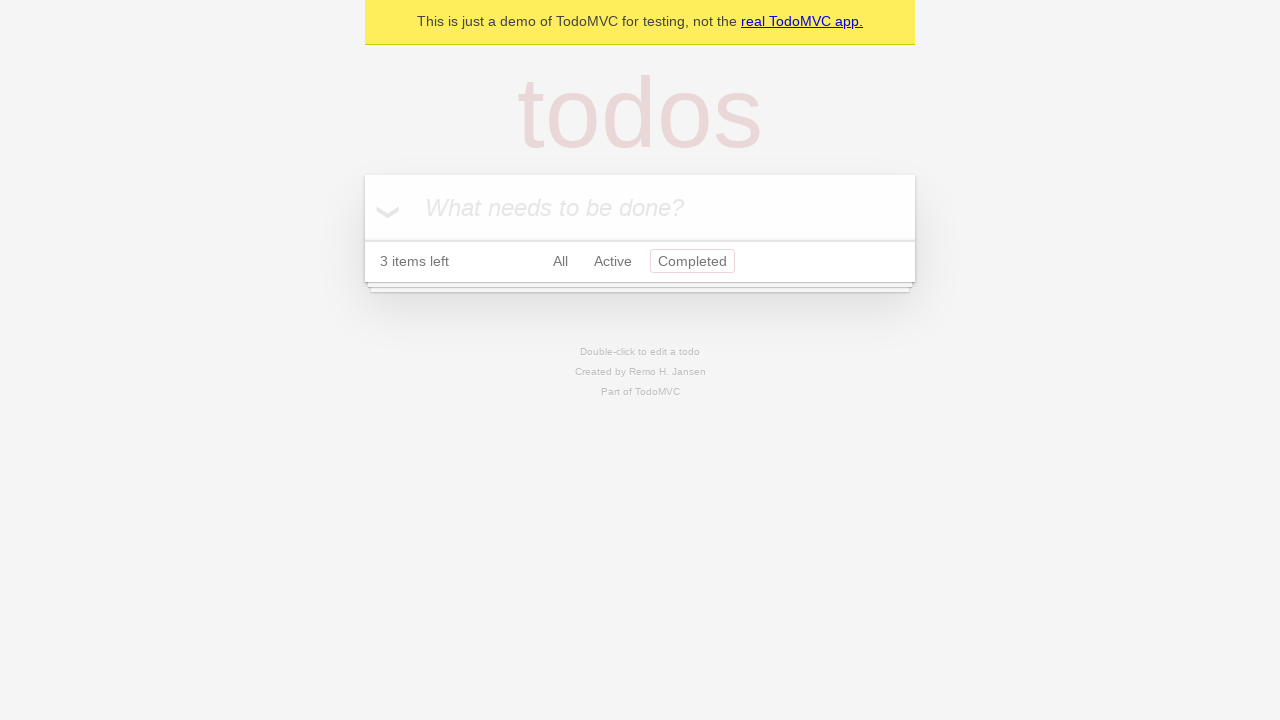

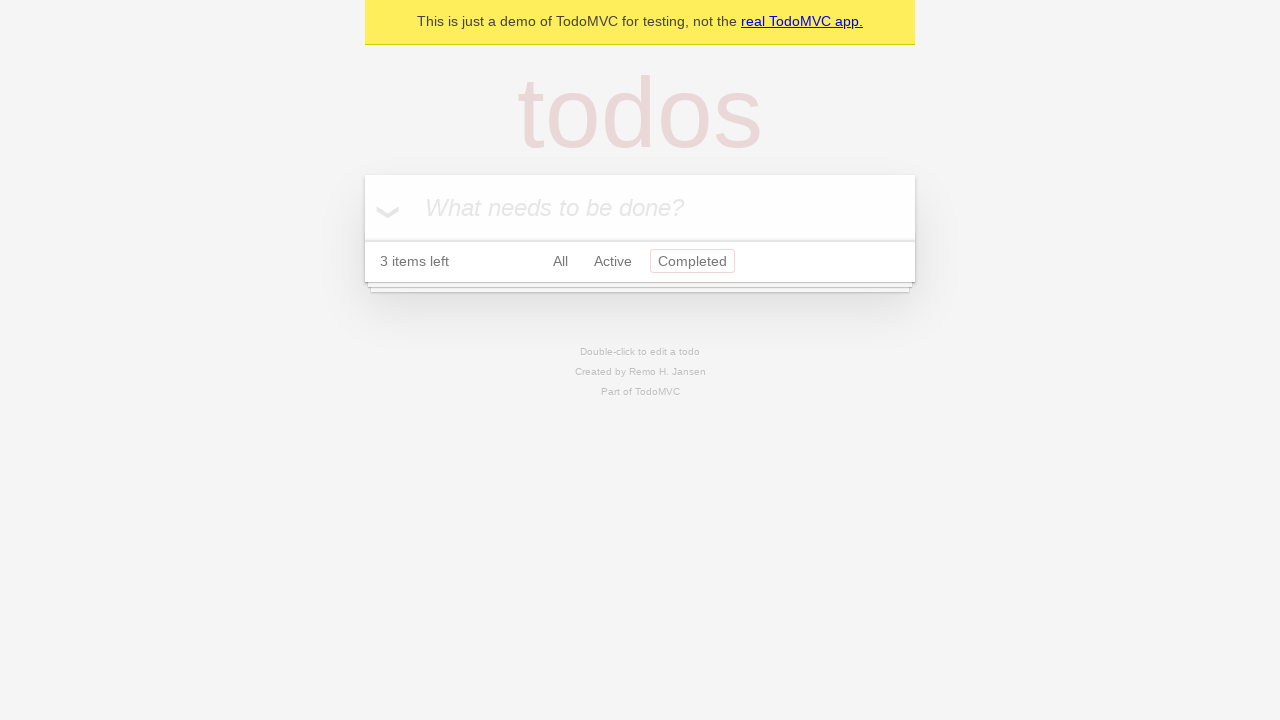